Tests JavaScript info alert by clicking a button, verifying the alert text, and accepting the alert

Starting URL: http://the-internet.herokuapp.com/javascript_alerts

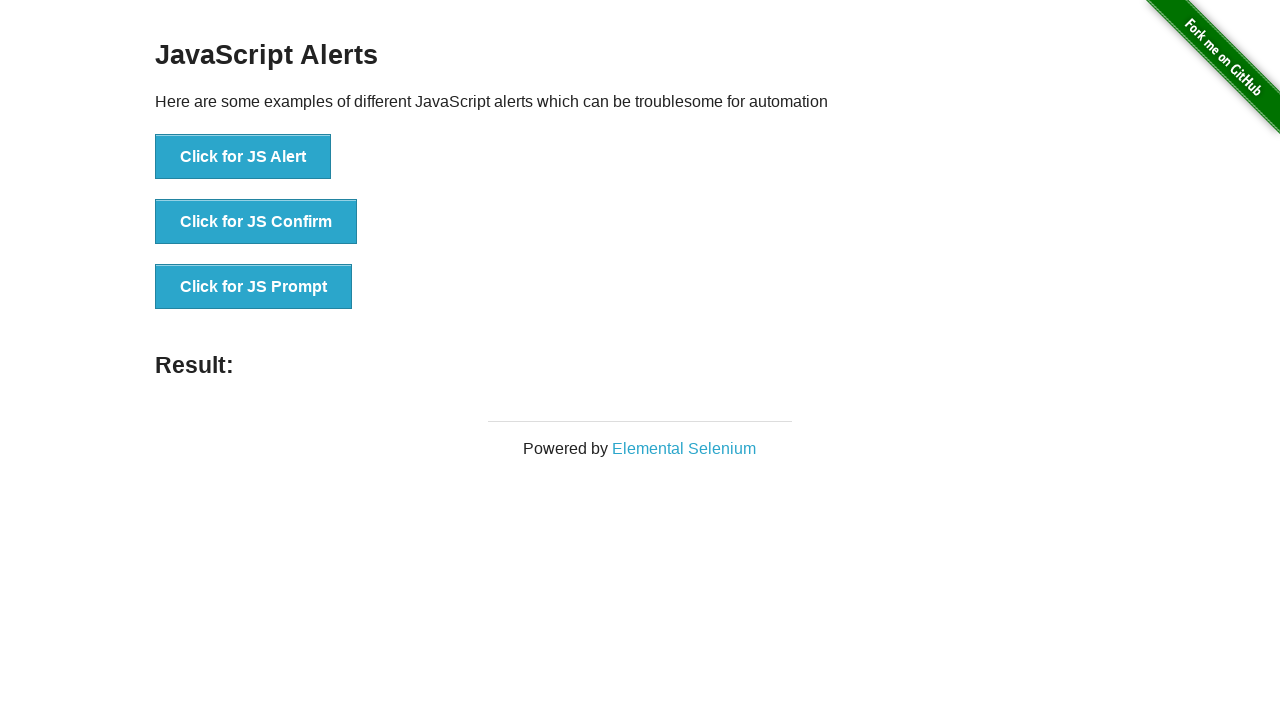

Clicked button to trigger JavaScript alert at (243, 157) on xpath=//button[. = 'Click for JS Alert']
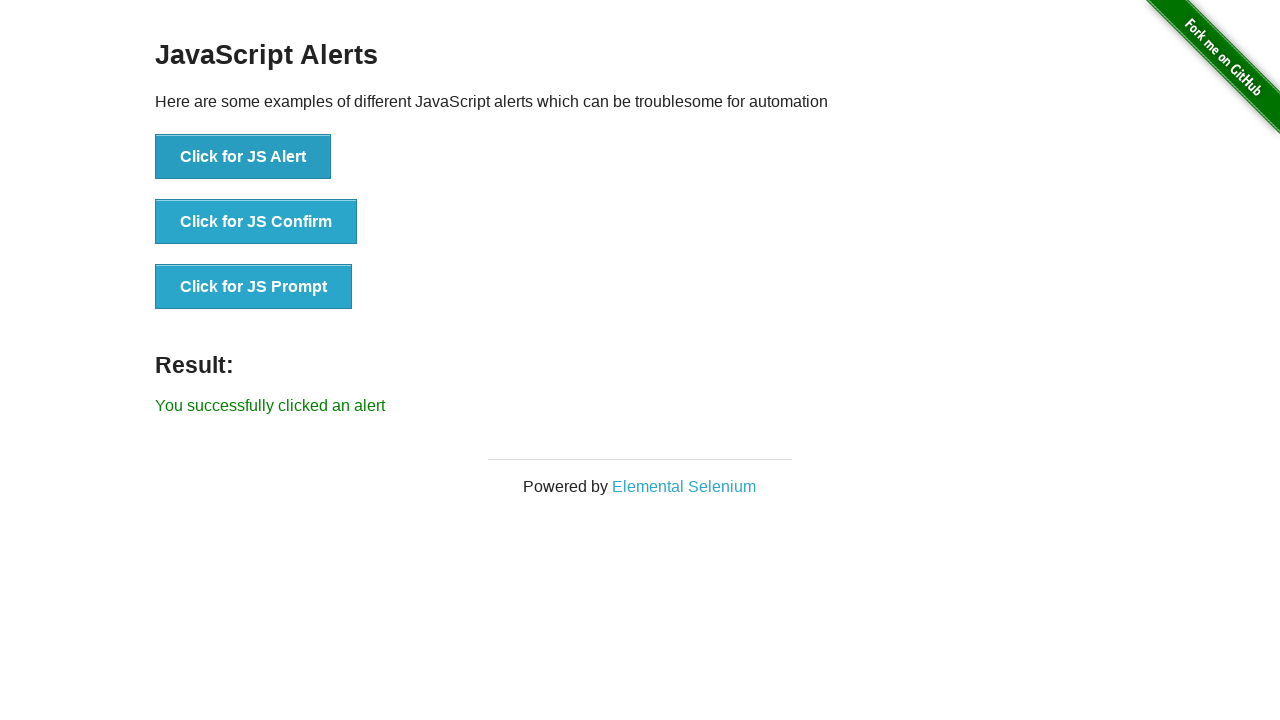

Set up dialog handler to accept alerts
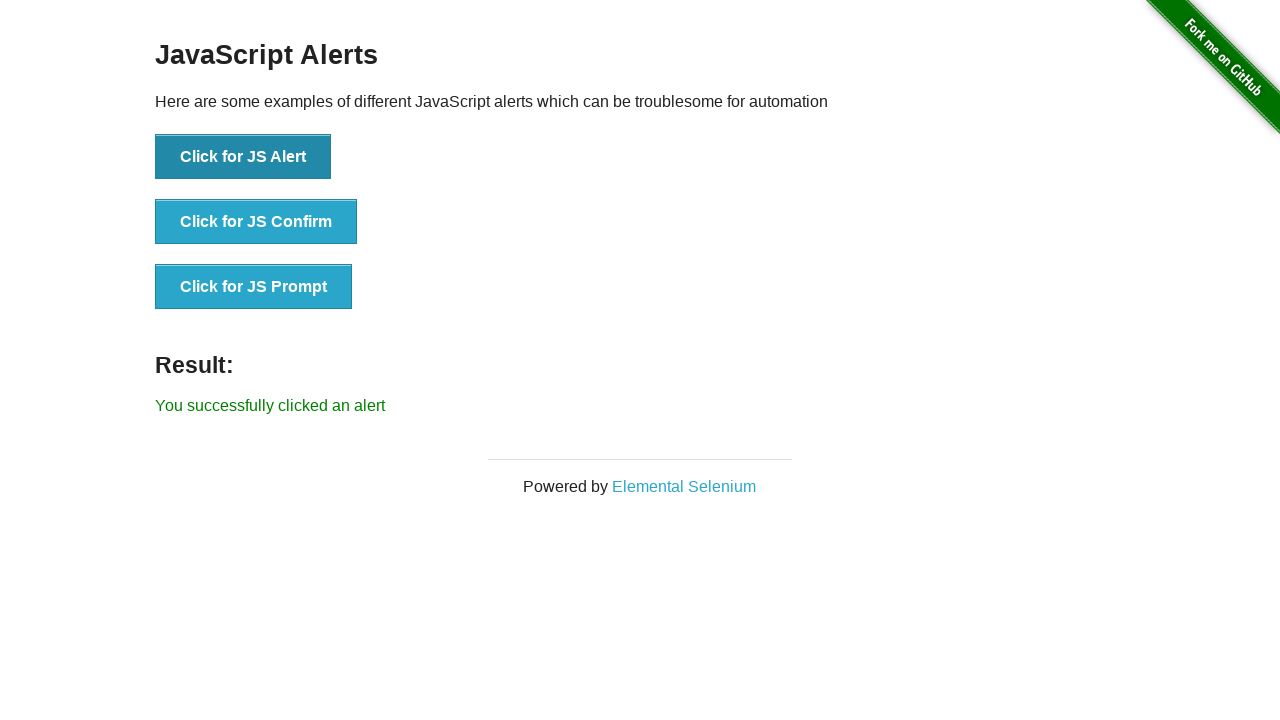

Clicked button to trigger JavaScript alert with handler active at (243, 157) on xpath=//button[. = 'Click for JS Alert']
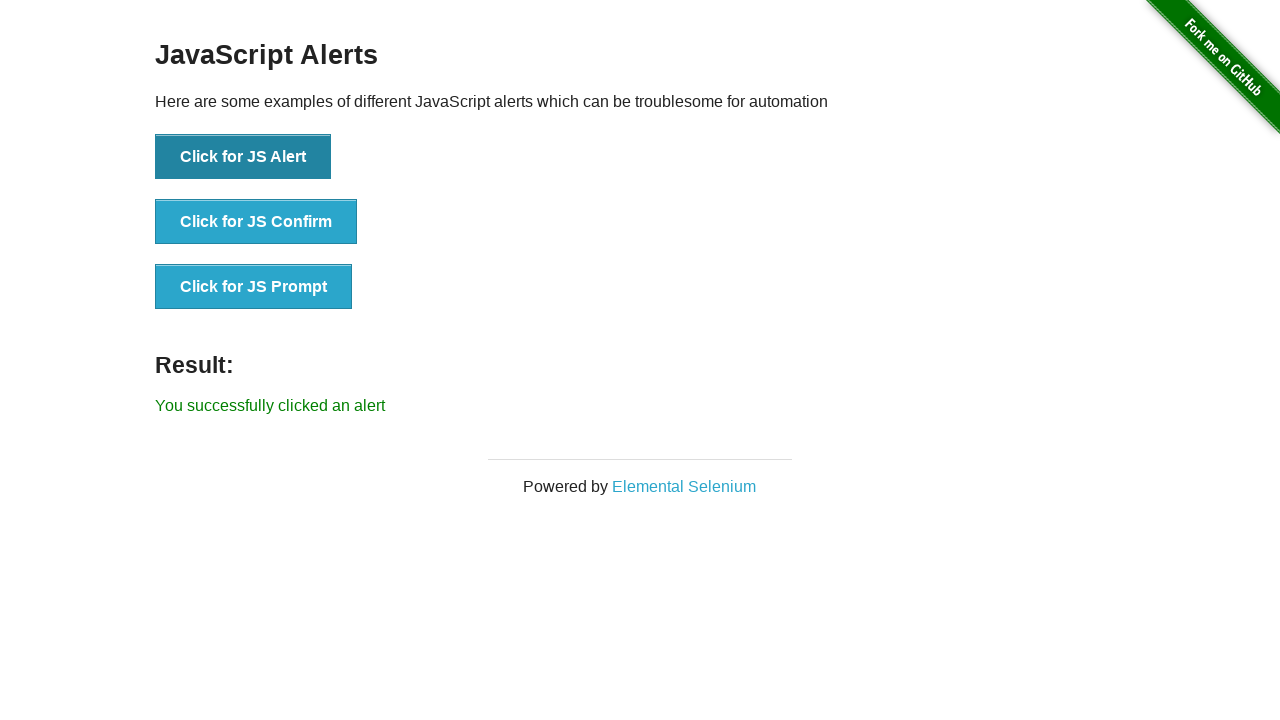

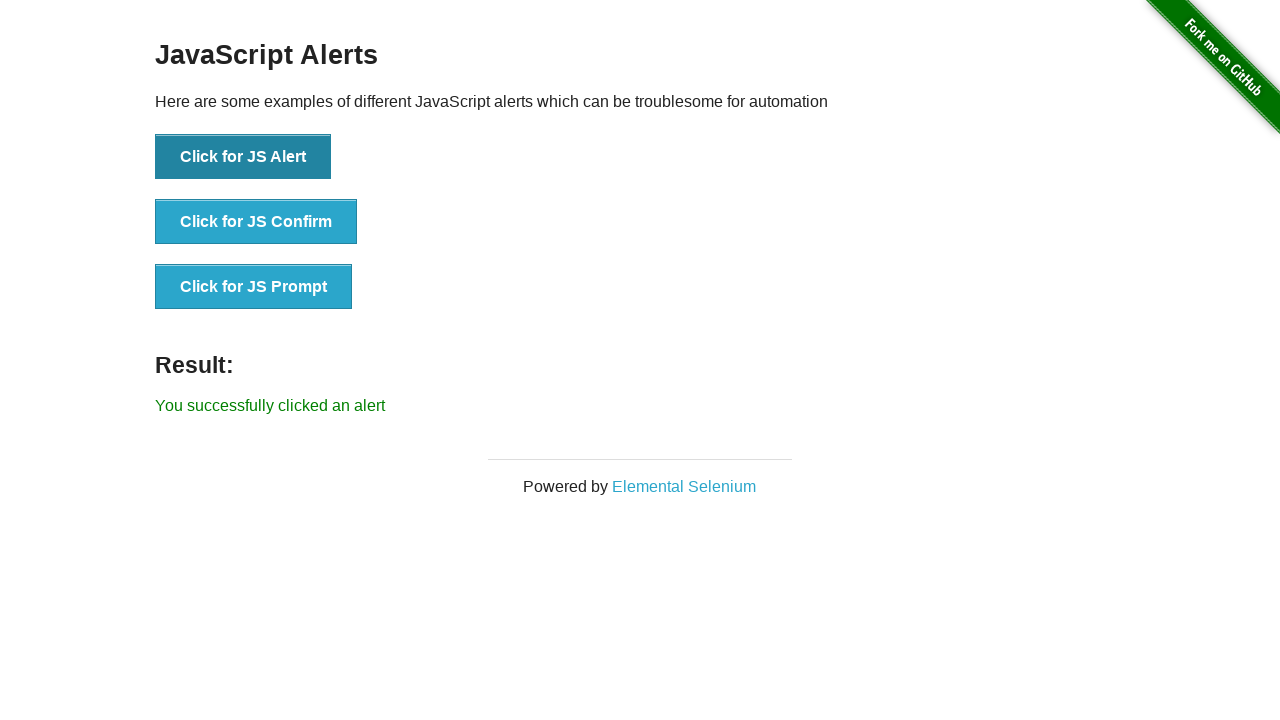